Tests product filtering by clicking the black color filter option and applying the filter

Starting URL: http://demo.applitools.com/tlcHackathonMasterV1.html

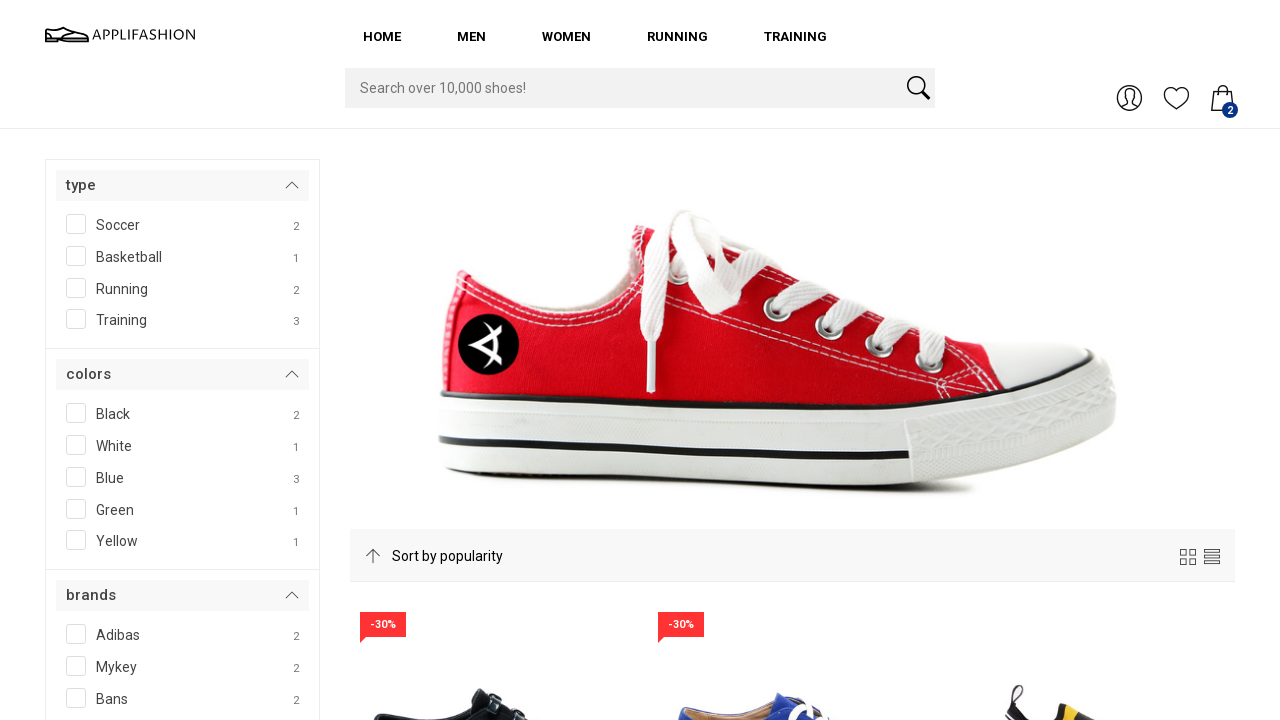

Clicked Black color filter checkbox at (136, 410) on input[id*="Black"]
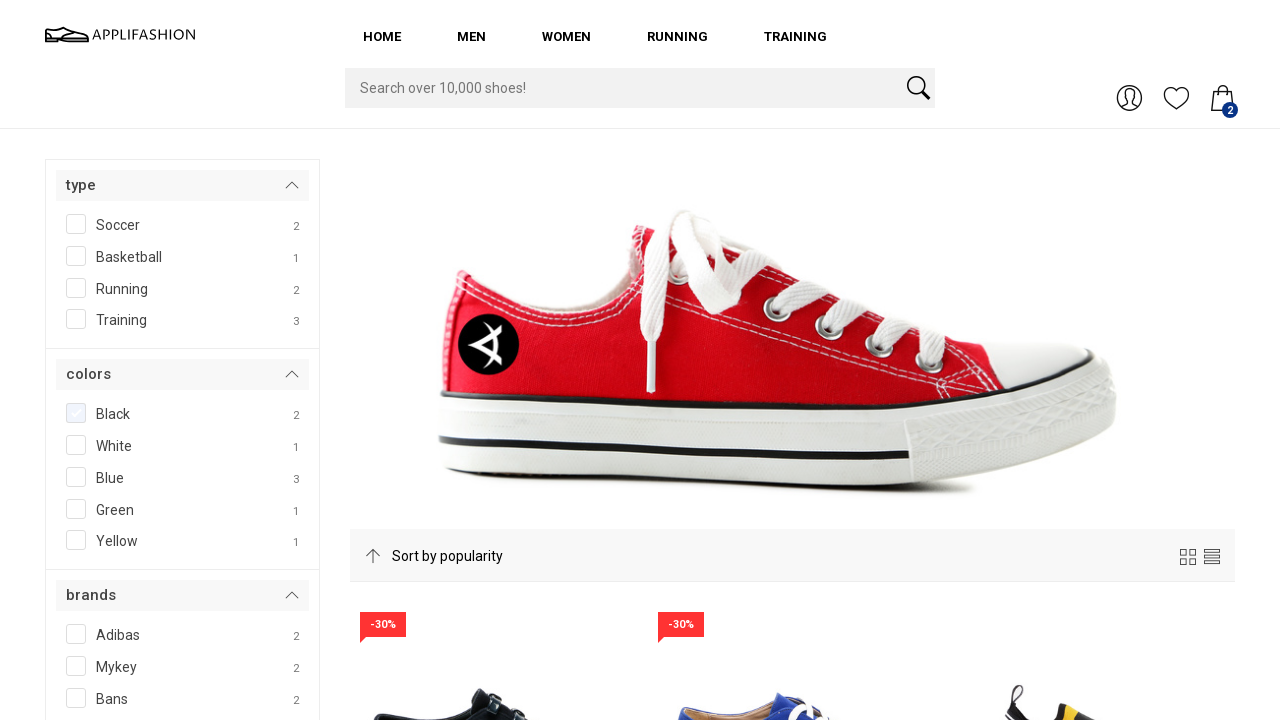

Clicked filter button to apply filters at (103, 360) on button[id="filterBtn"]
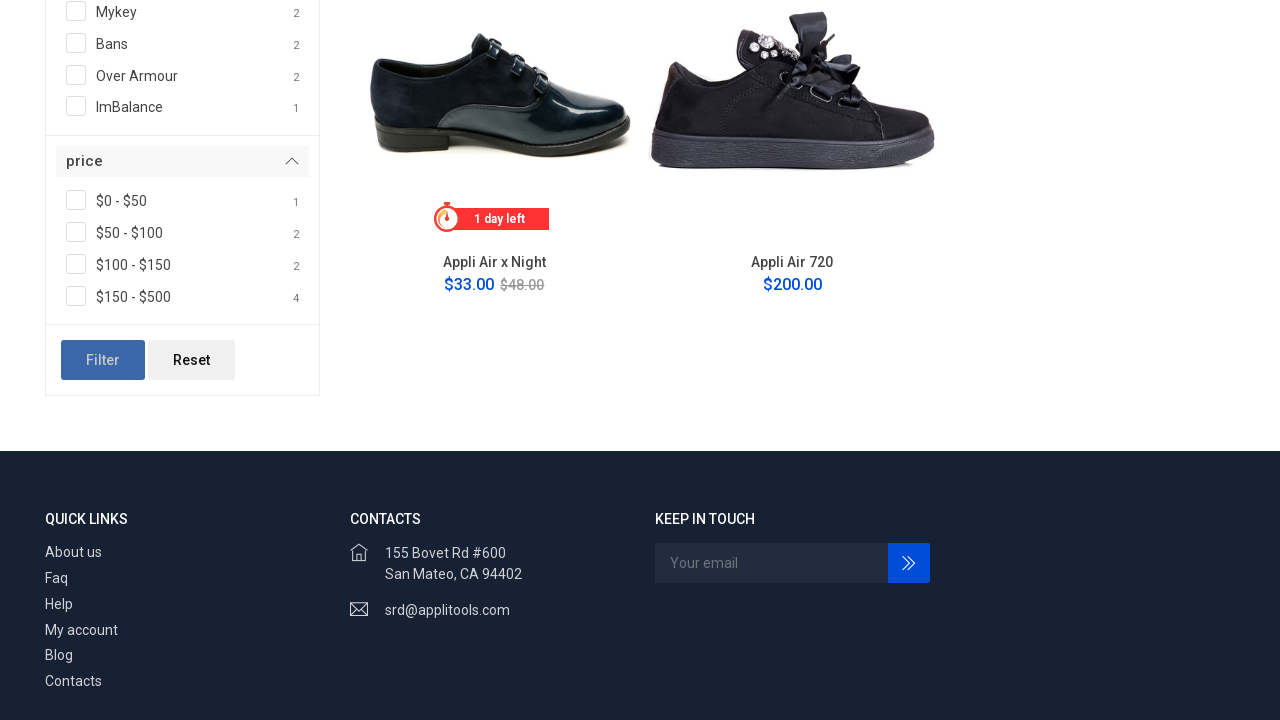

Waited for filtered product grid to load
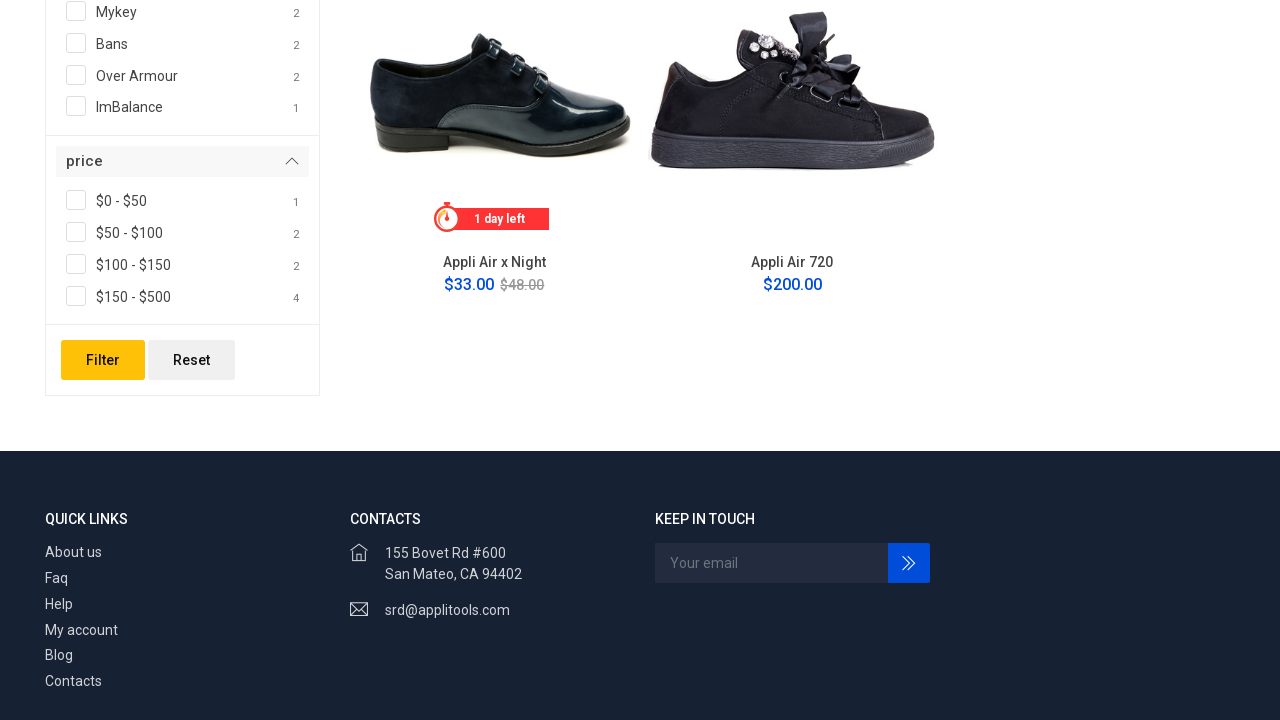

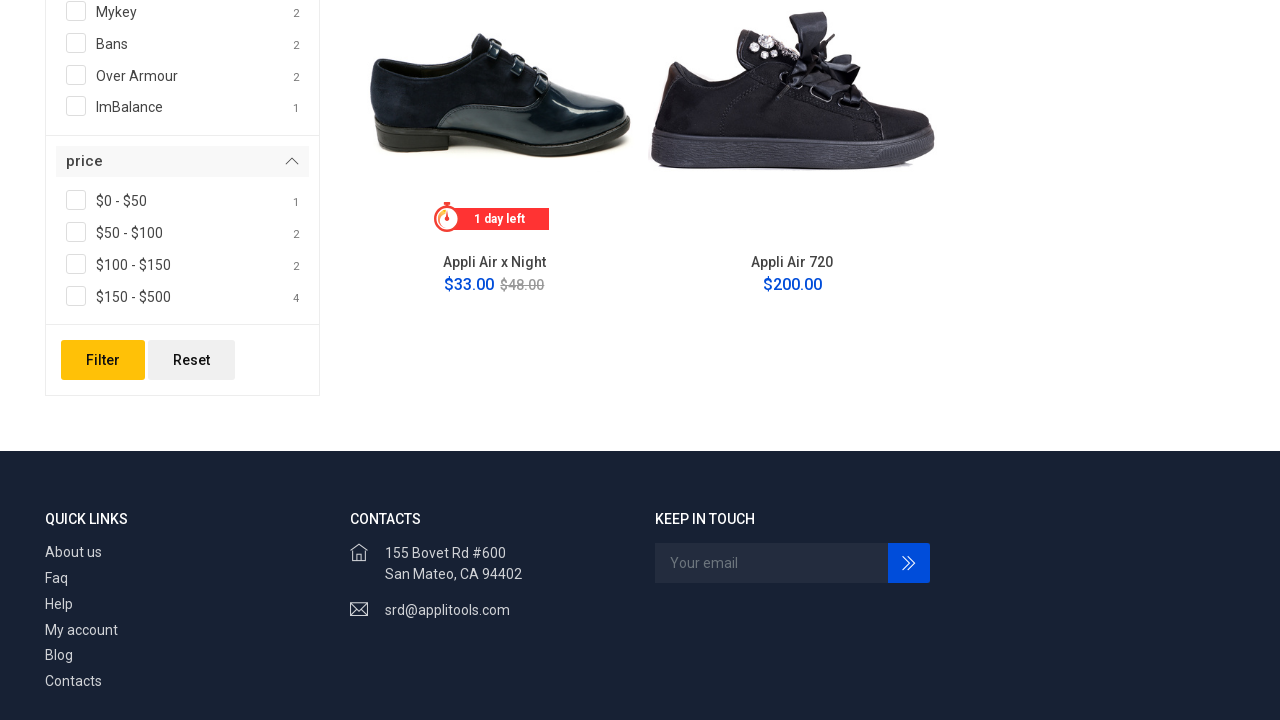